Loads the Weight Watchers homepage and verifies the page title matches the expected value

Starting URL: https://www.weightwatchers.com/us/

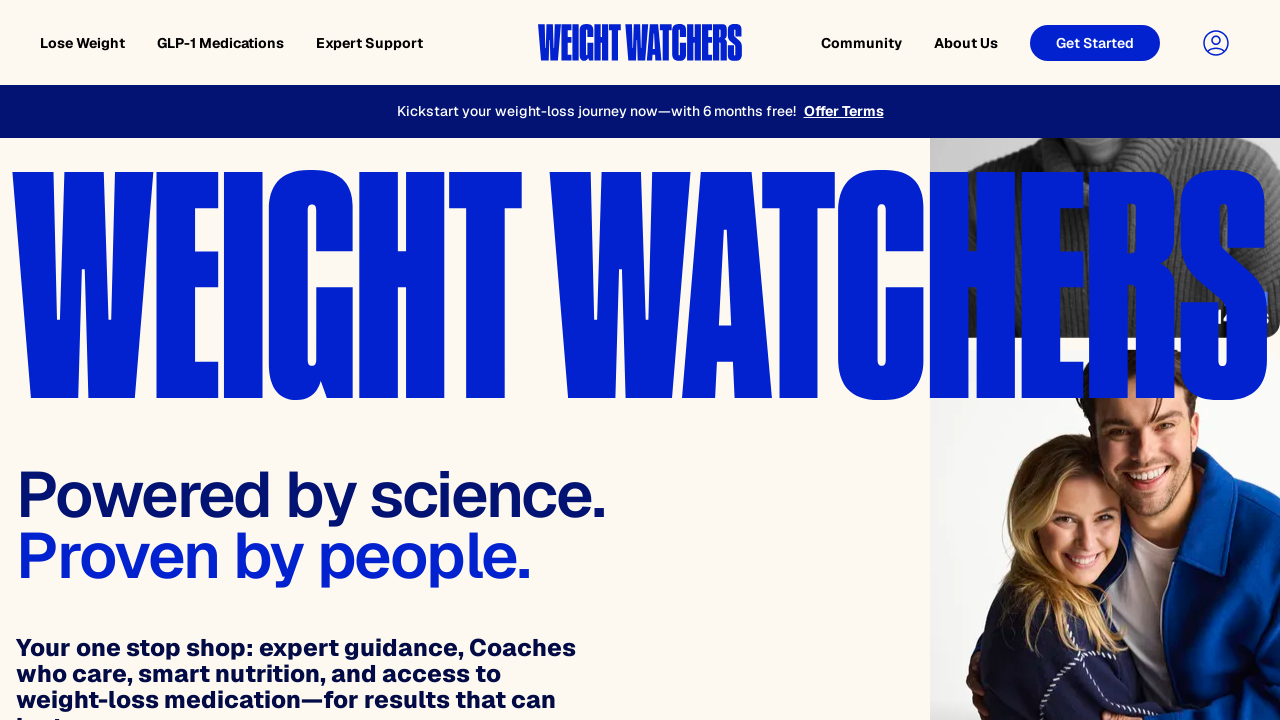

Waited for page to reach network idle state
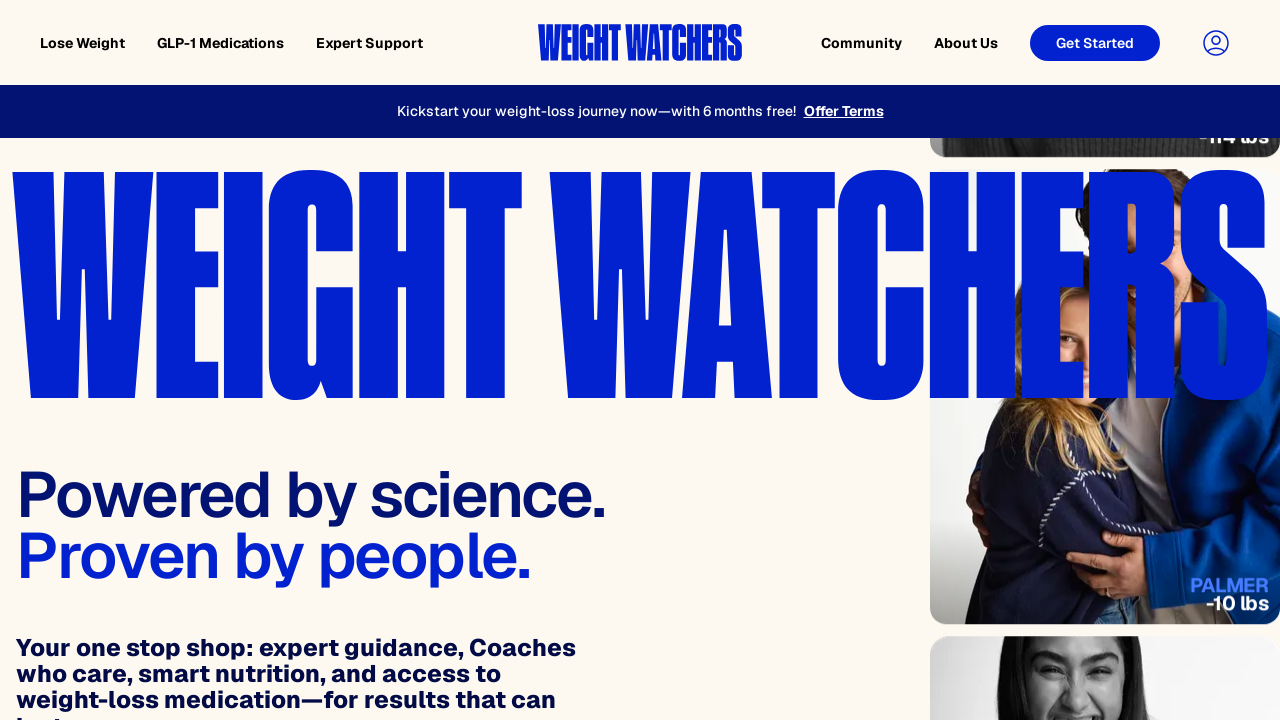

Verified page title contains 'Weight Watchers' or 'WeightWatchers'
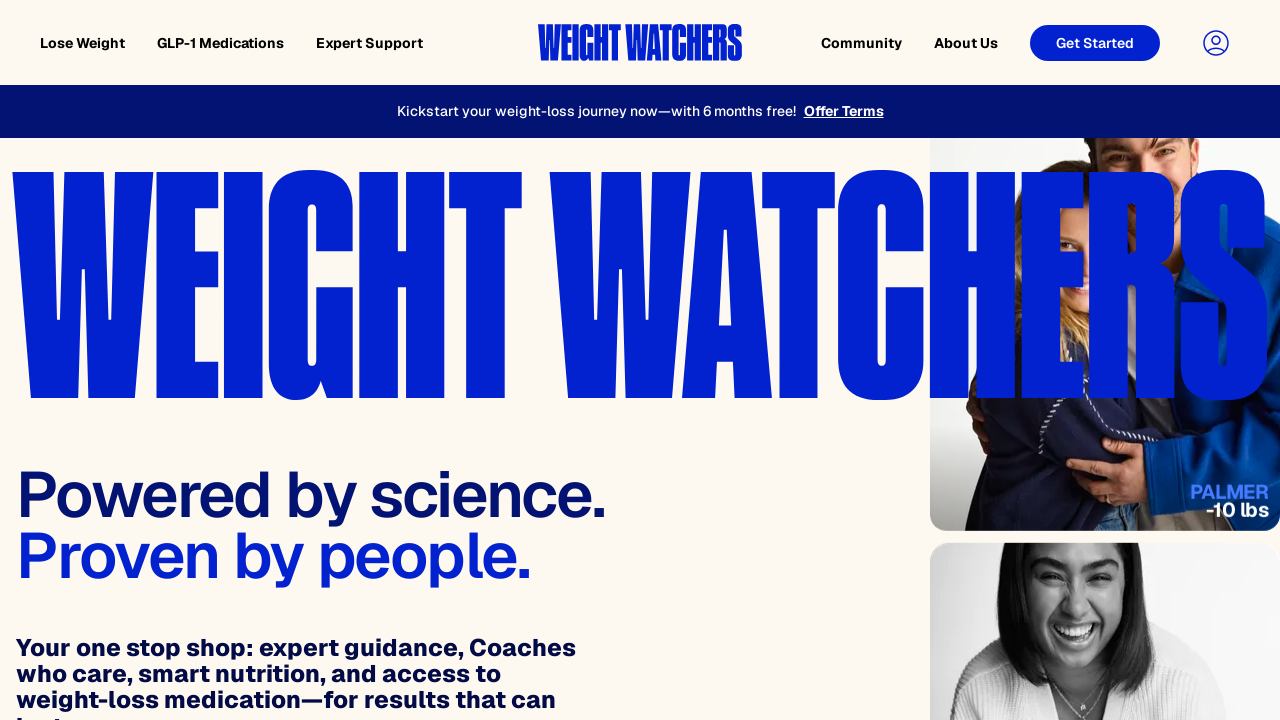

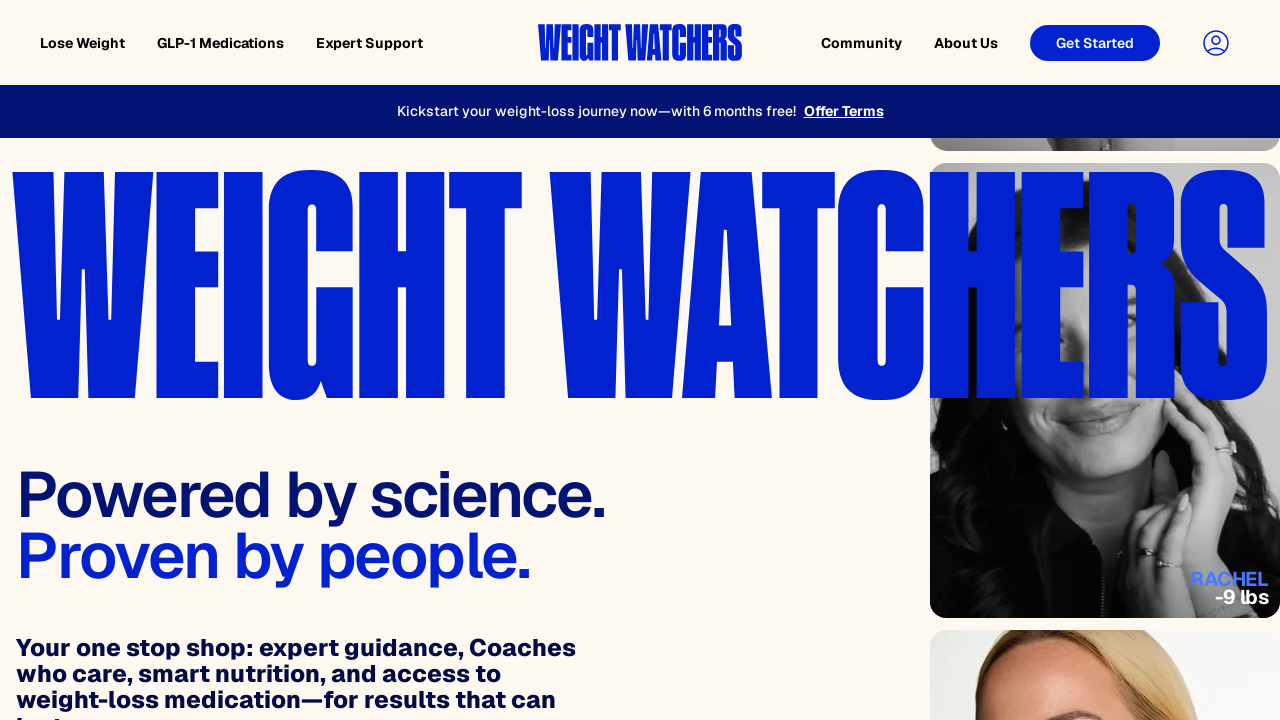